Tests the add-to-cart functionality on a demo e-commerce site by clicking the "Add to Cart" button for a product and verifying the cart pane appears with the product.

Starting URL: https://bstackdemo.com/

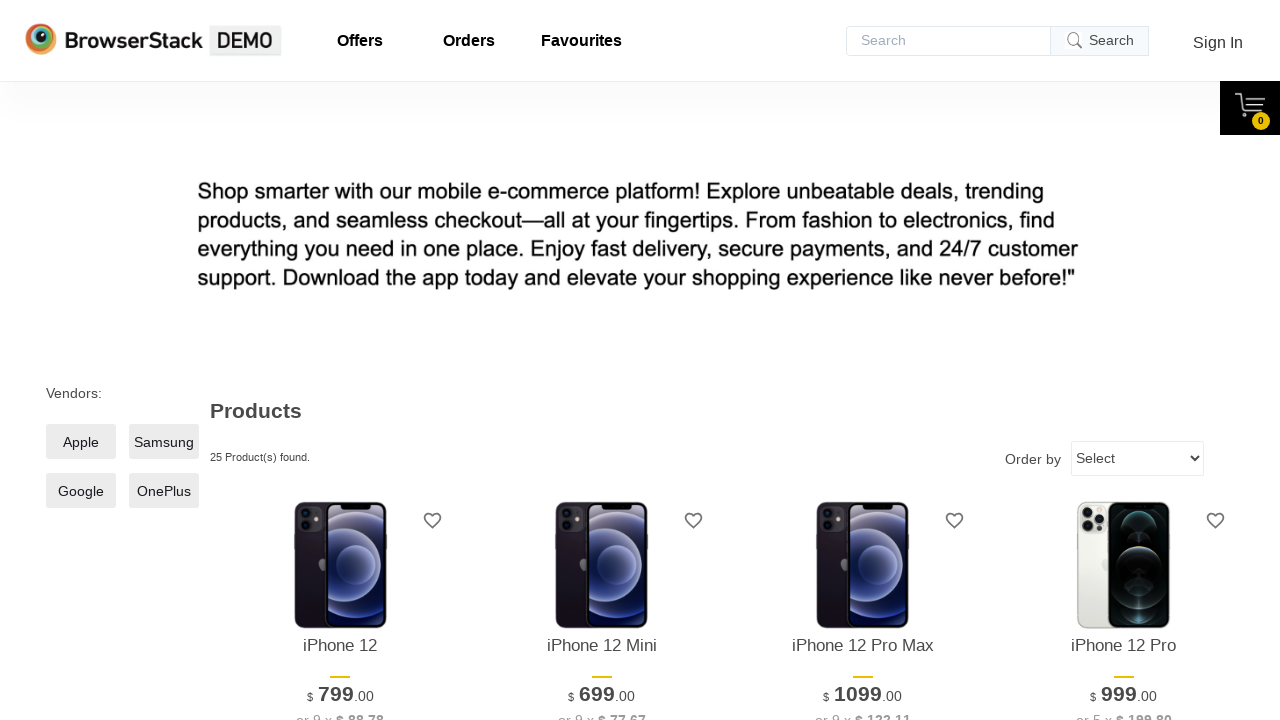

Waited for first product element to be visible
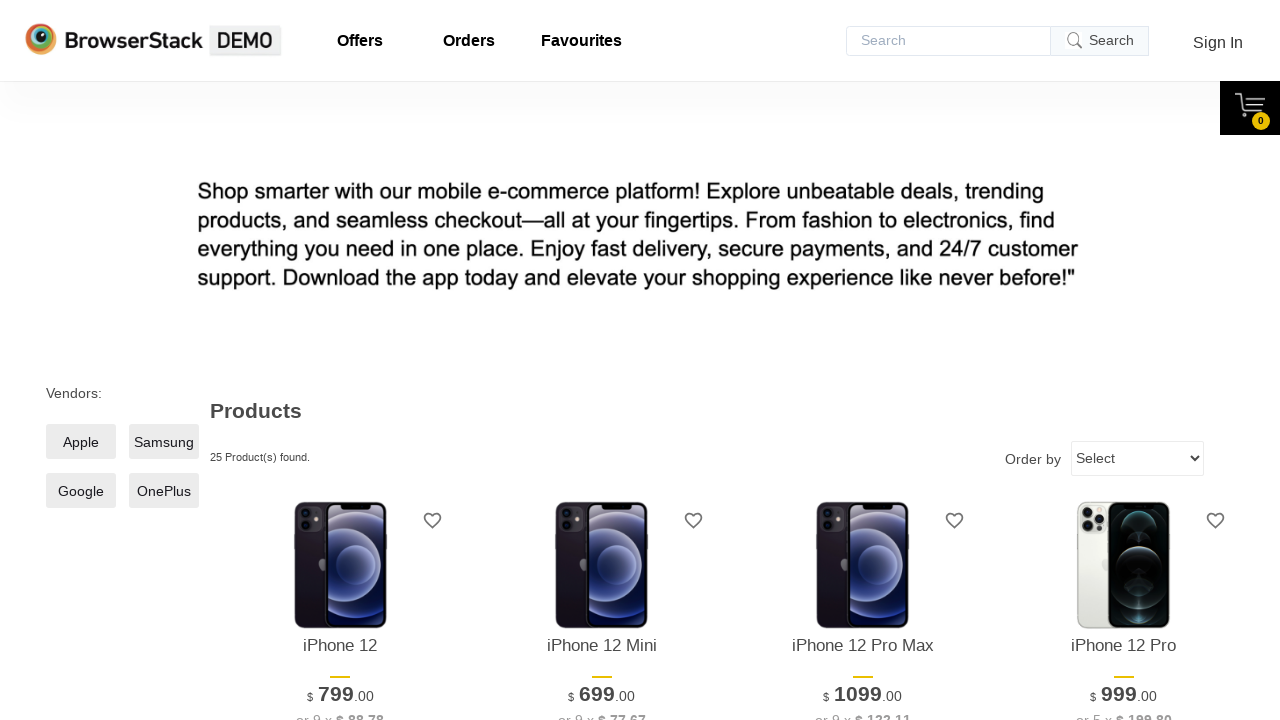

Retrieved product name from page: iPhone 12
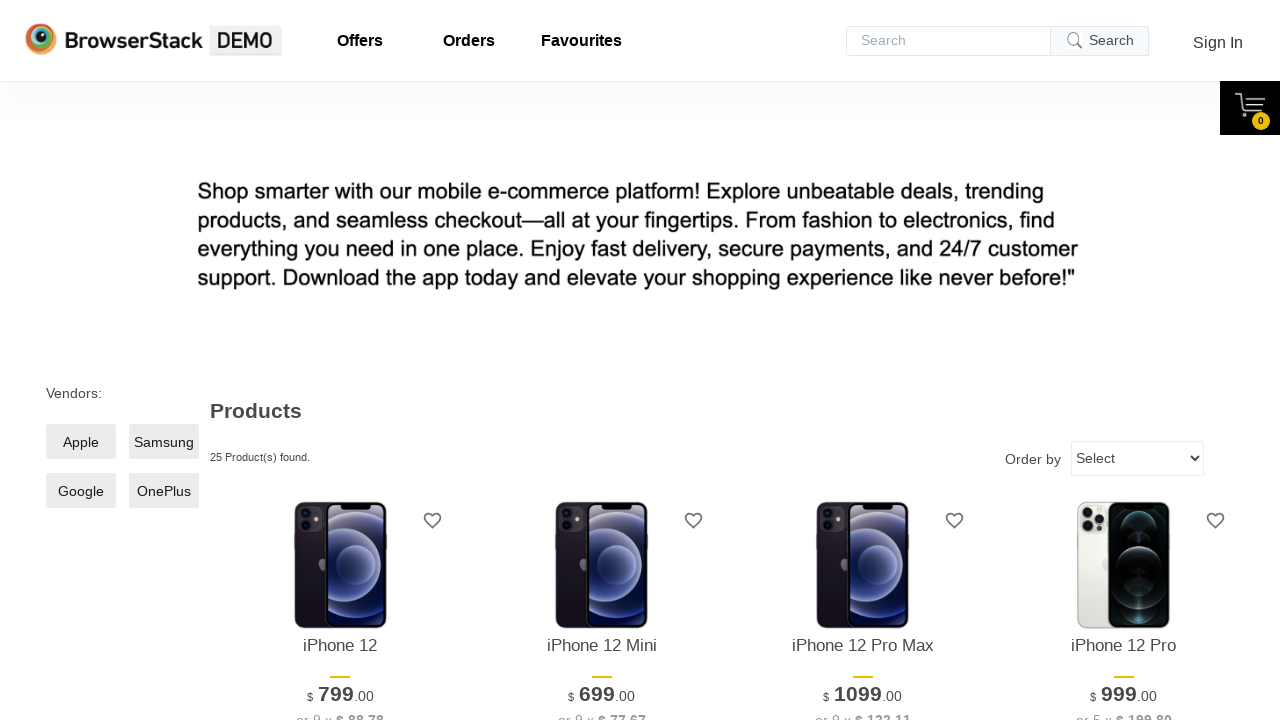

Located 'Add to Cart' button for first product
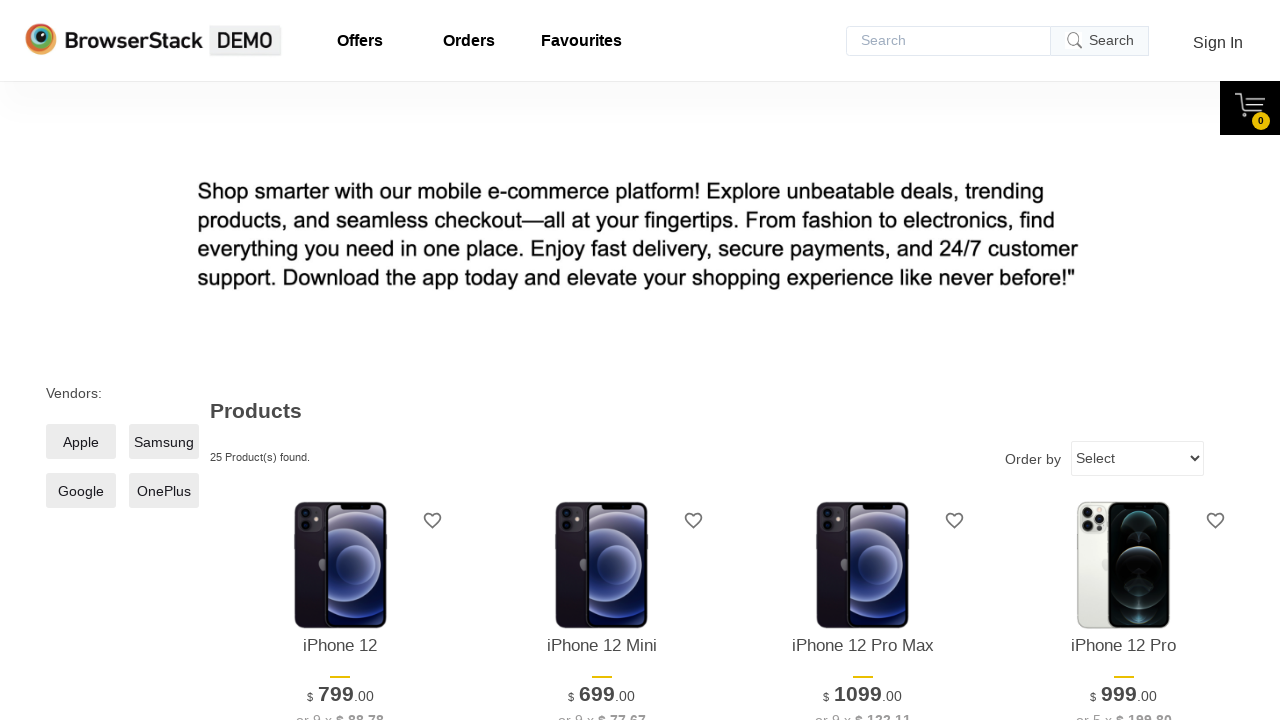

'Add to Cart' button is now visible
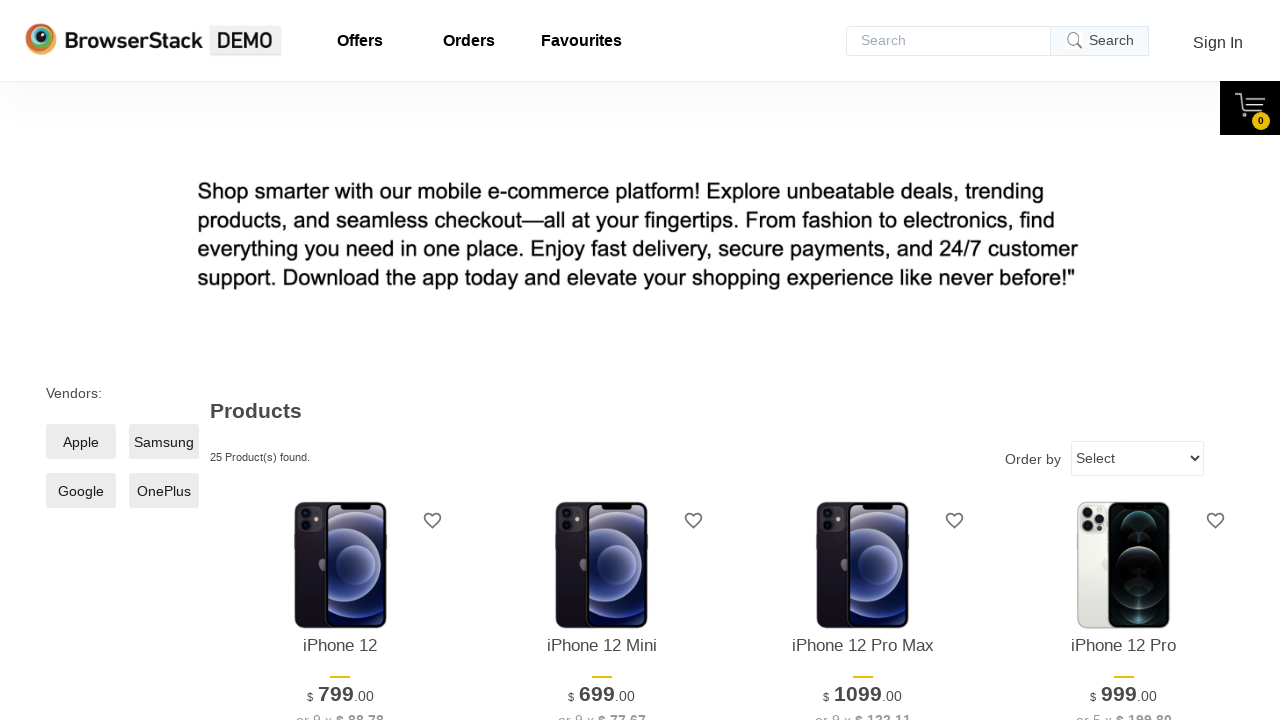

Clicked 'Add to Cart' button for first product at (340, 361) on xpath=//*[@id='1']/div[4]
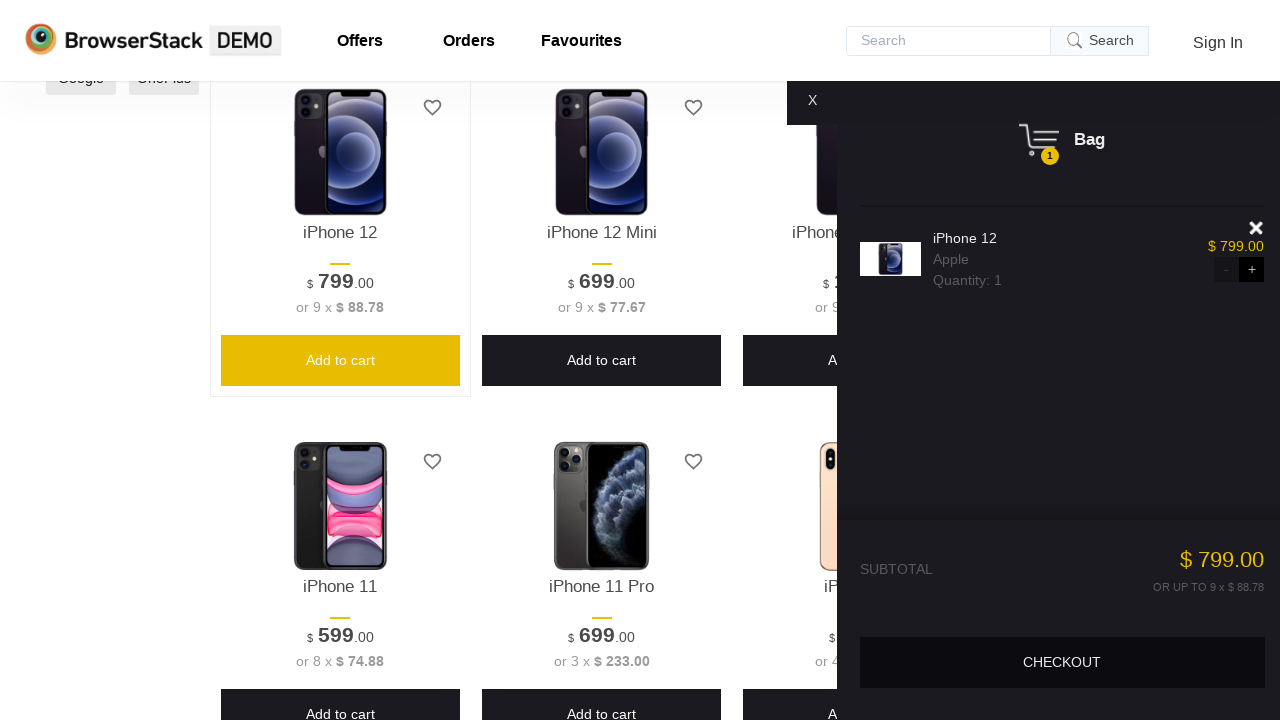

Cart pane appeared after clicking 'Add to Cart'
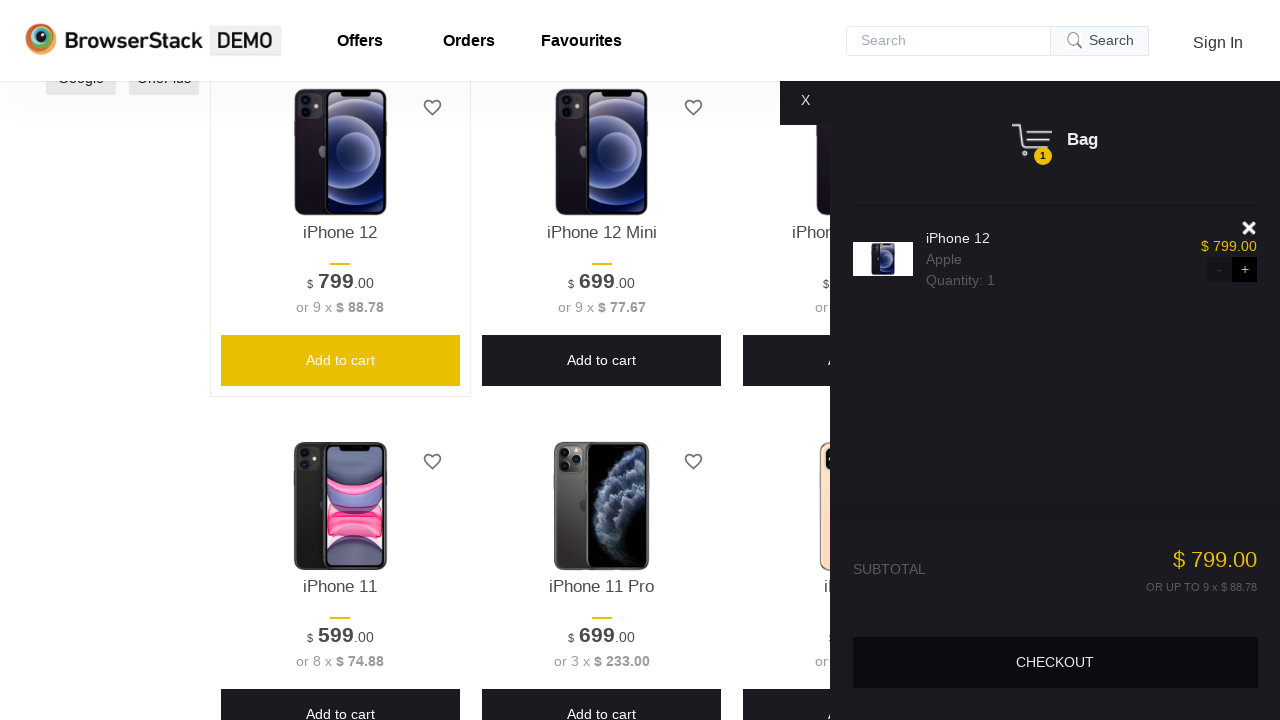

Verified product appears in cart: iPhone 12
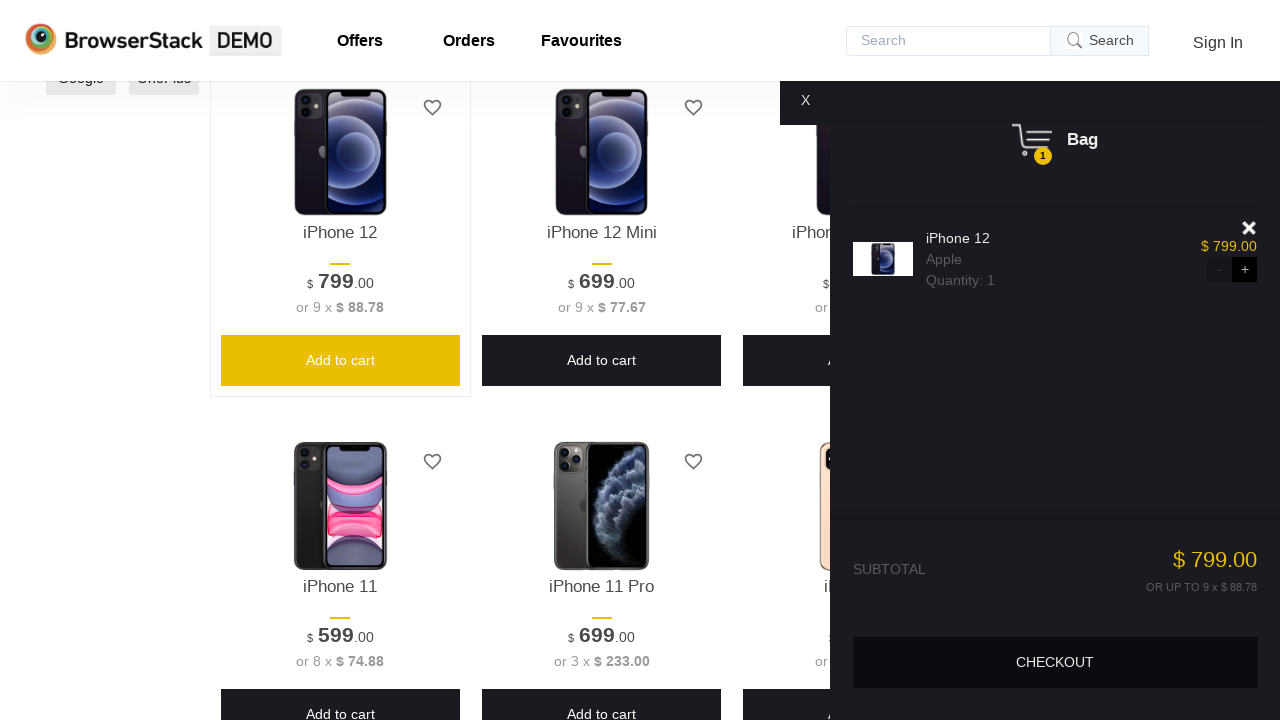

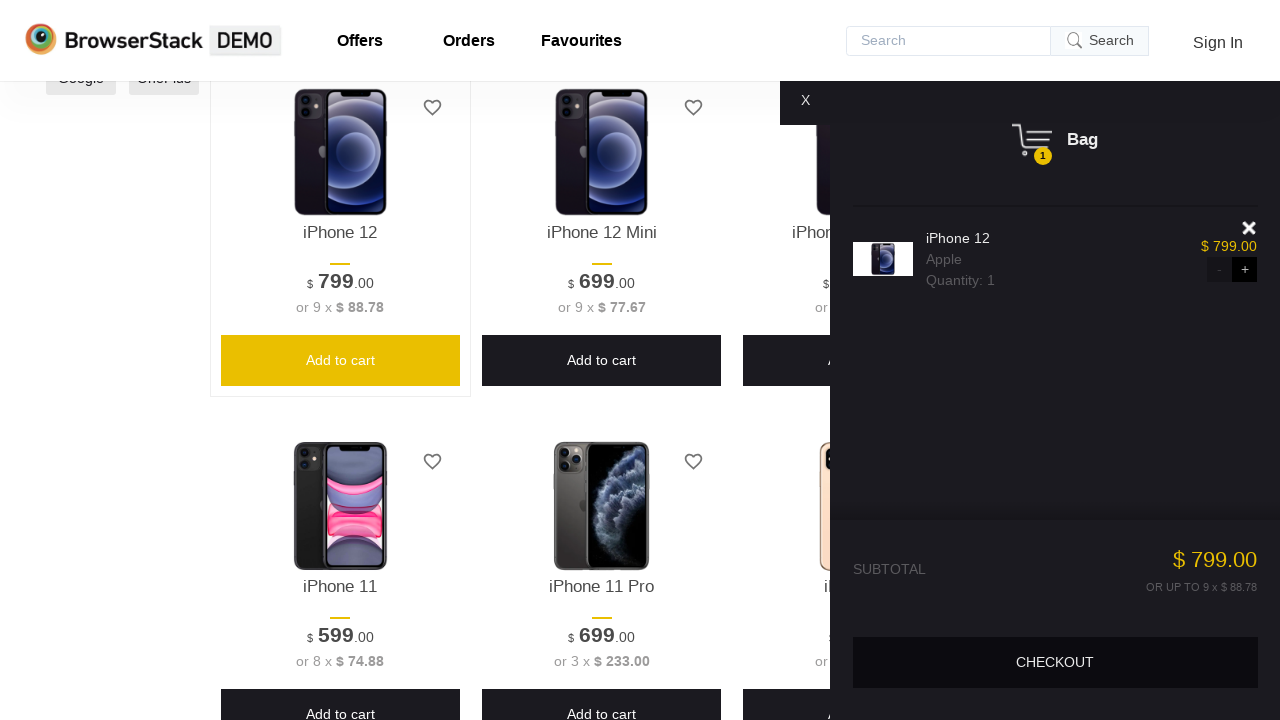